Tests deleting a todo by hovering over it and clicking the X button, then verifying it disappears from the list

Starting URL: https://todomvc.com/examples/react/dist/

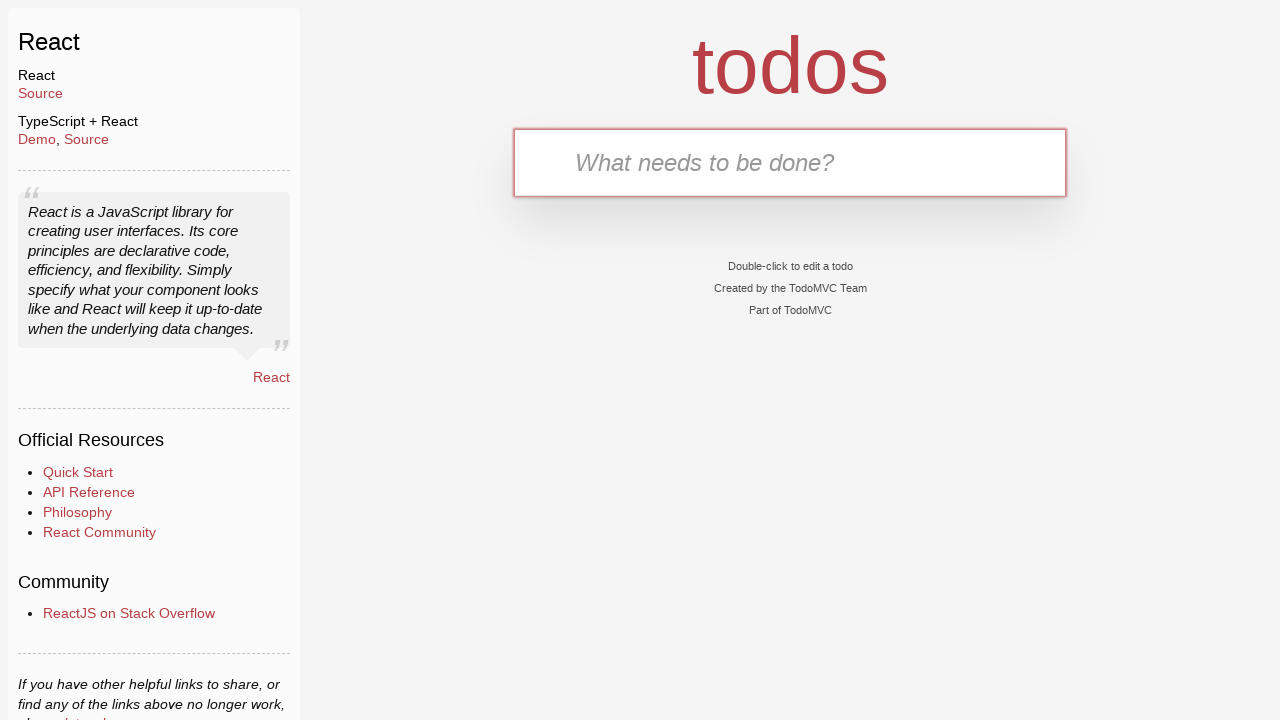

Filled new todo input field with 'test automation' on input.new-todo
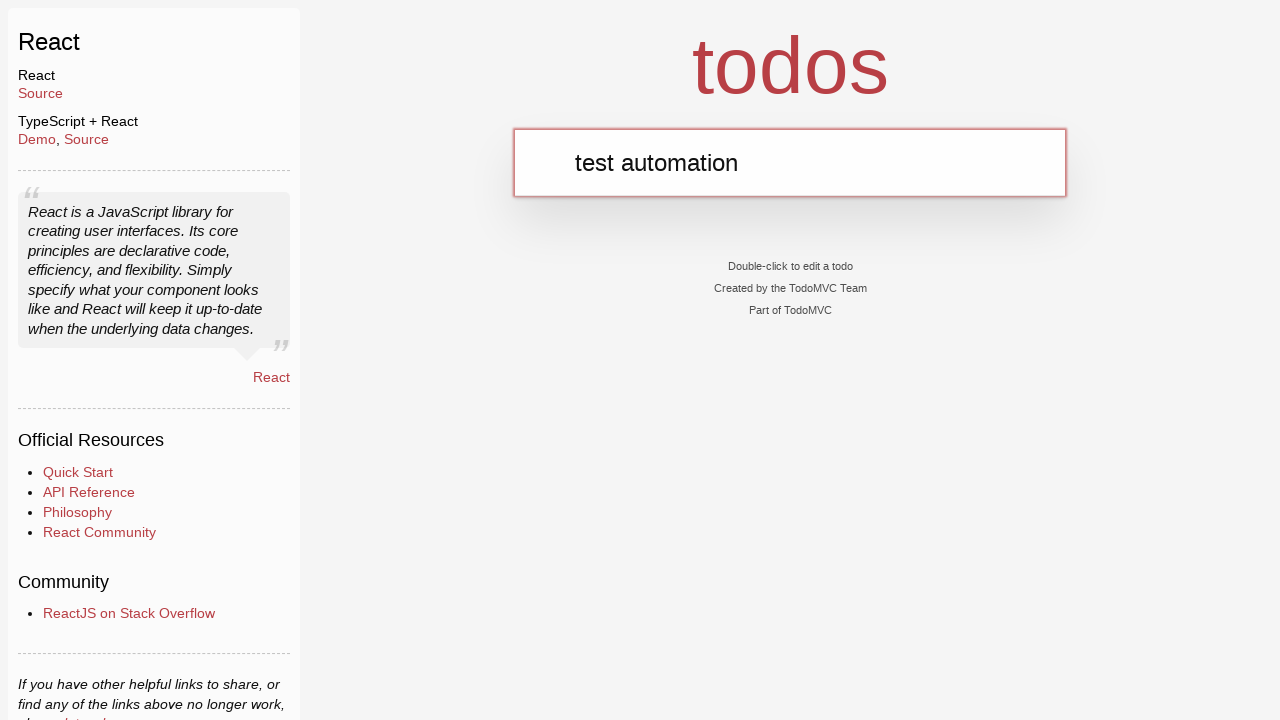

Pressed Enter to create the todo on input.new-todo
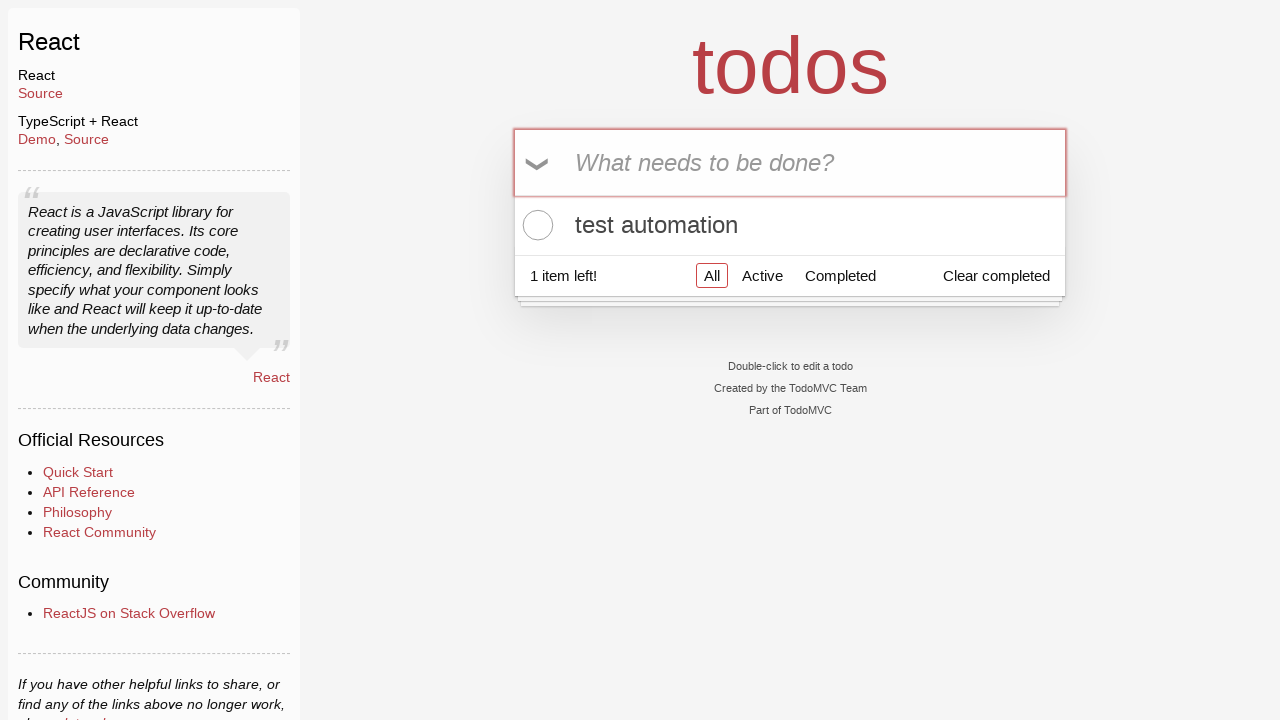

Todo item appeared in the list
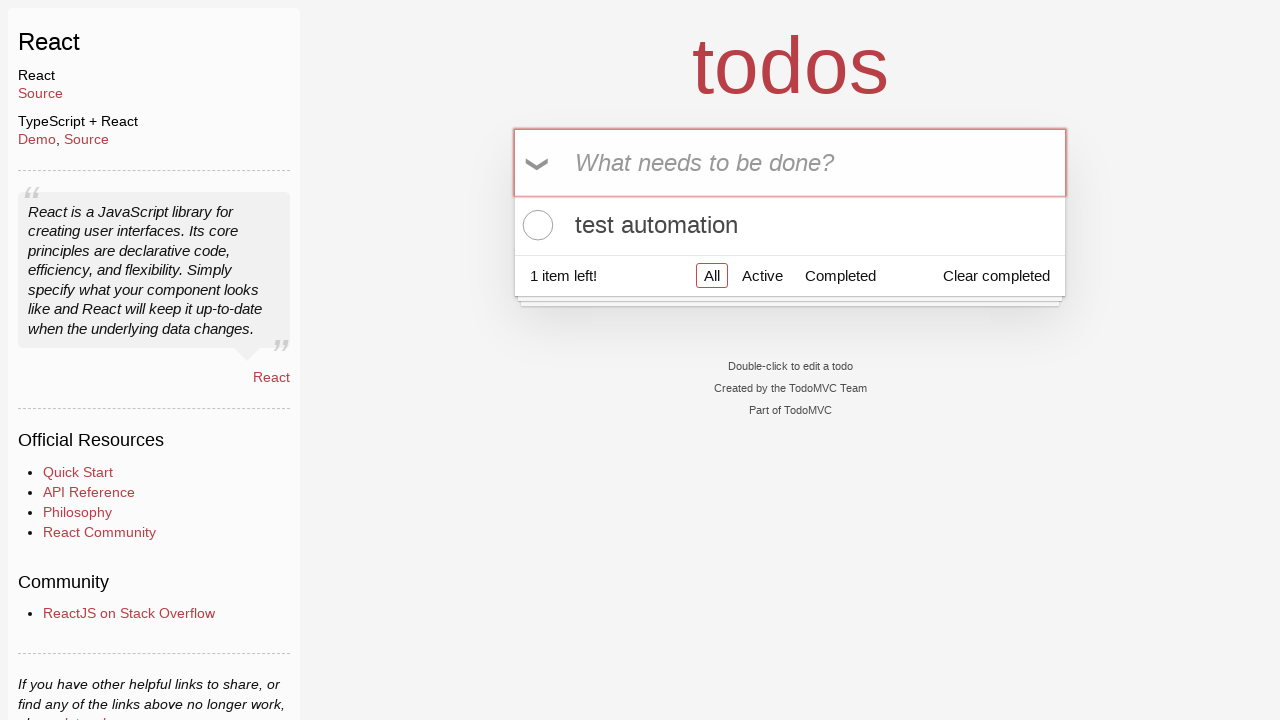

Hovered over the todo item to reveal delete button at (790, 225) on .todo-list li
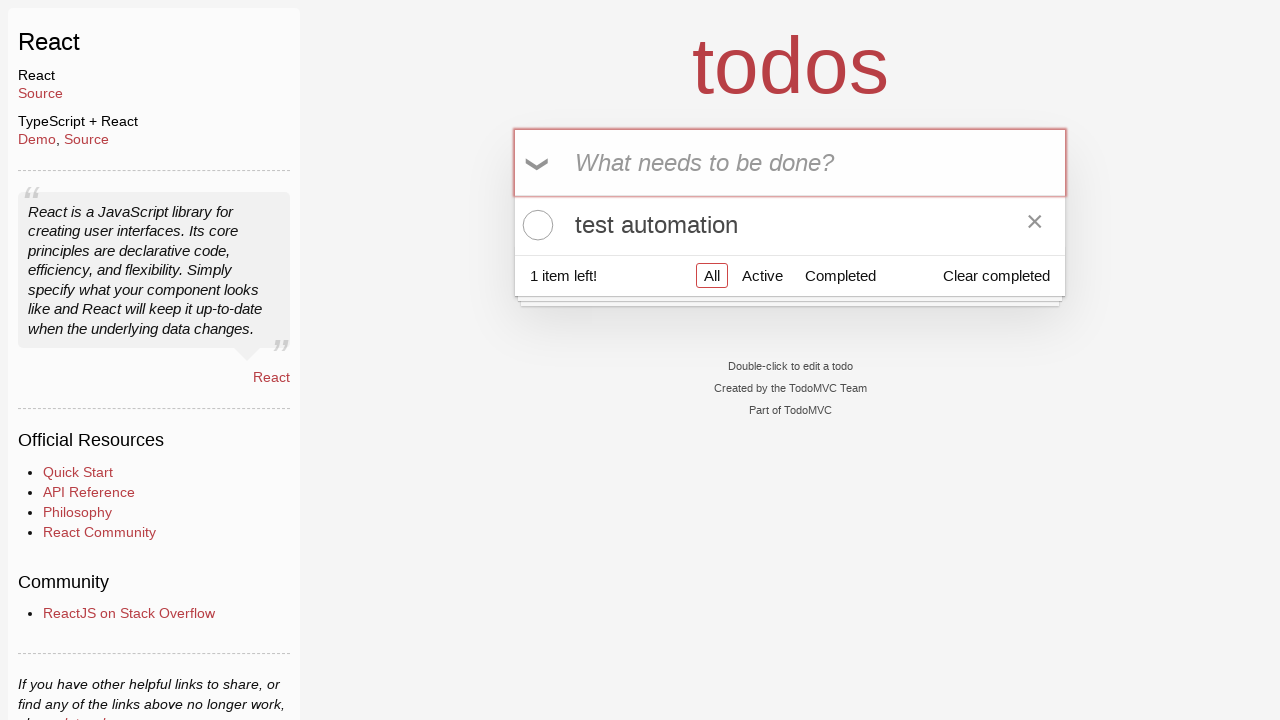

Clicked the X button to delete the todo at (1035, 225) on .todo-list li .destroy
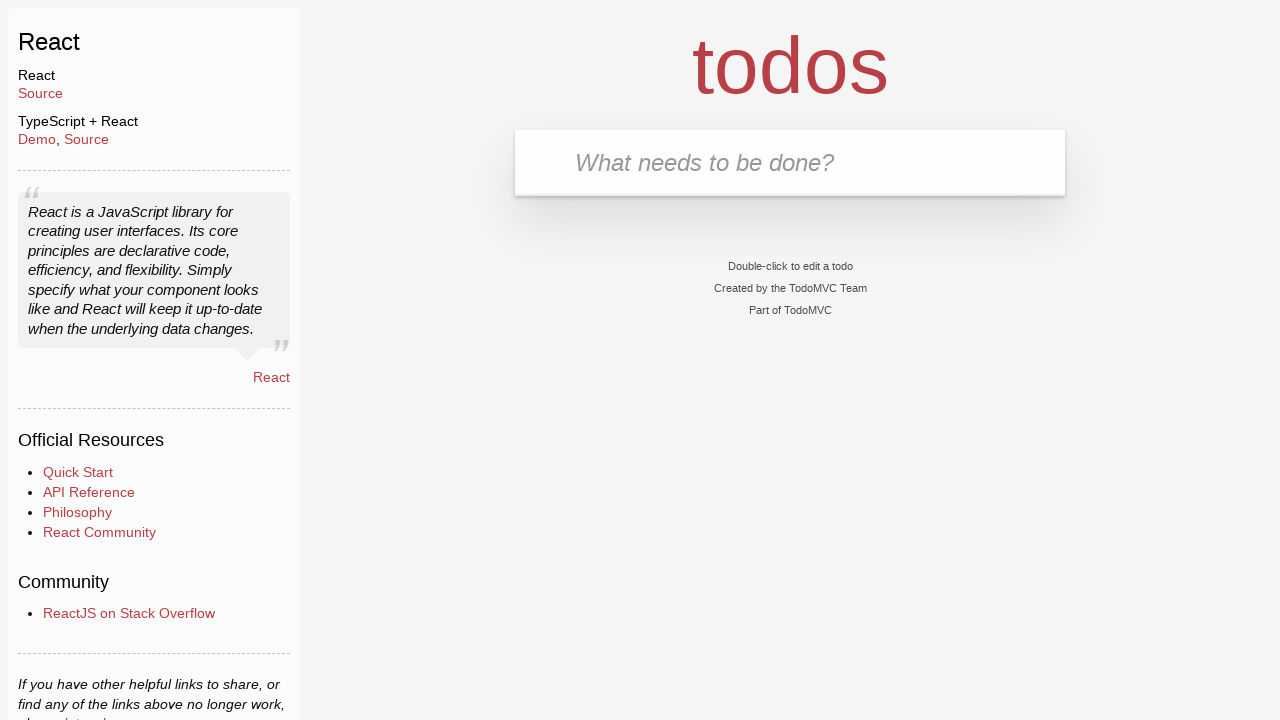

Verified that the todo item disappeared from the list
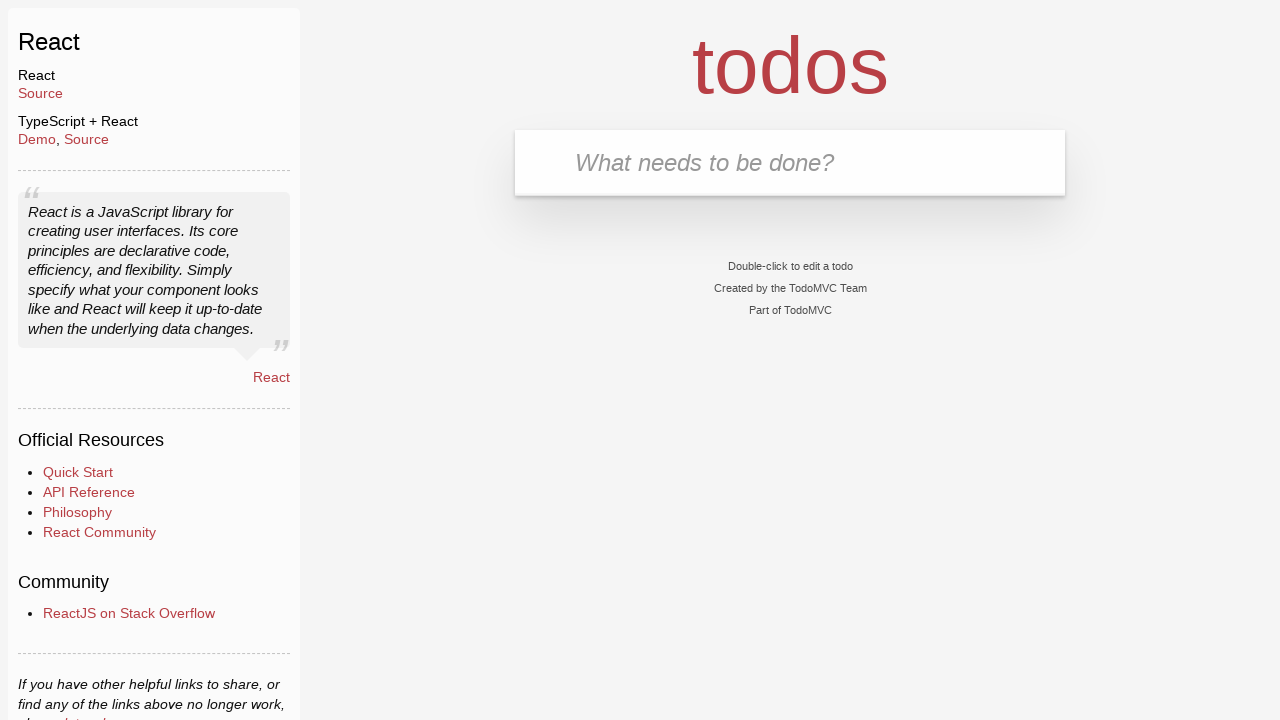

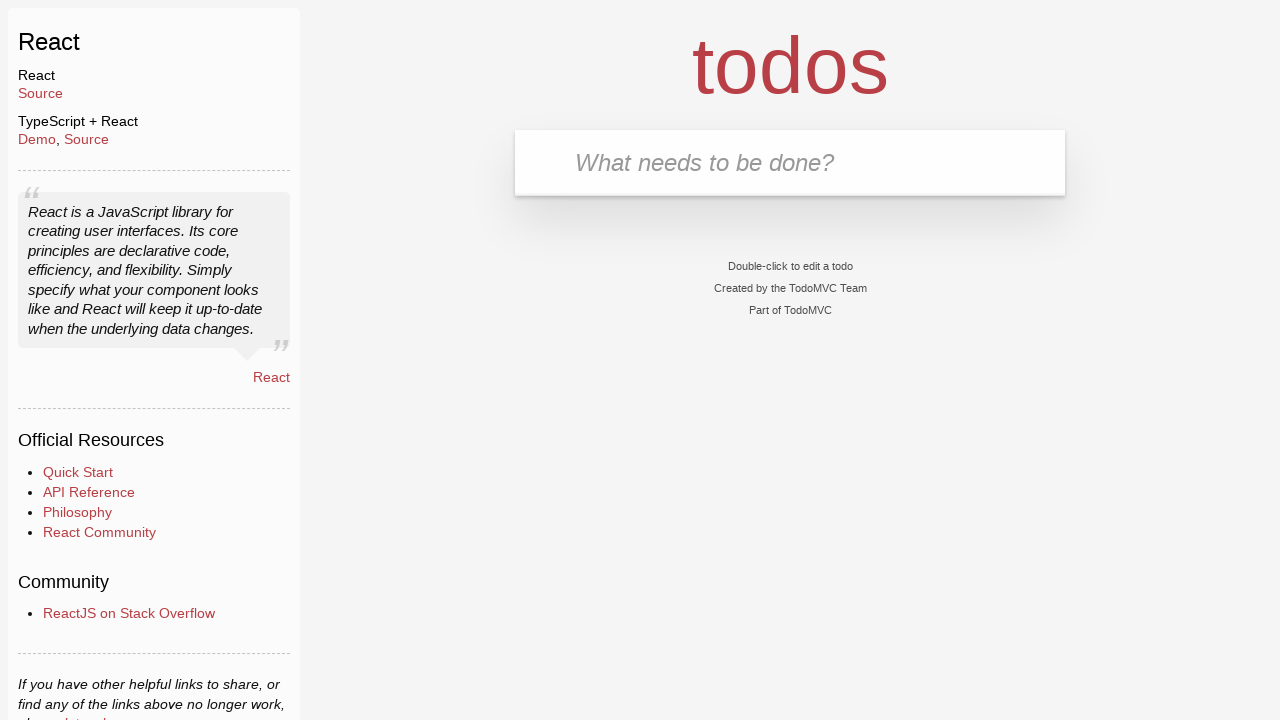